Tests radio button selection by clicking on color and sport radio buttons

Starting URL: https://practice.expandtesting.com/radio-buttons

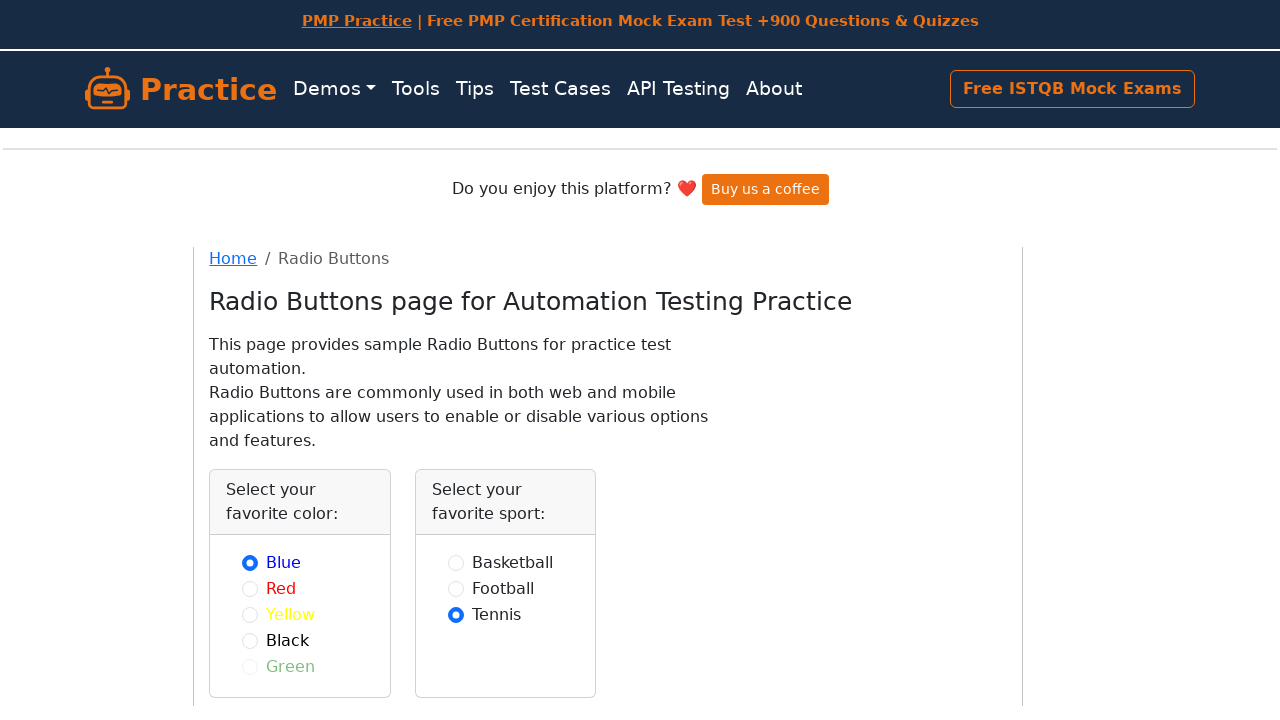

Navigated to radio buttons practice page
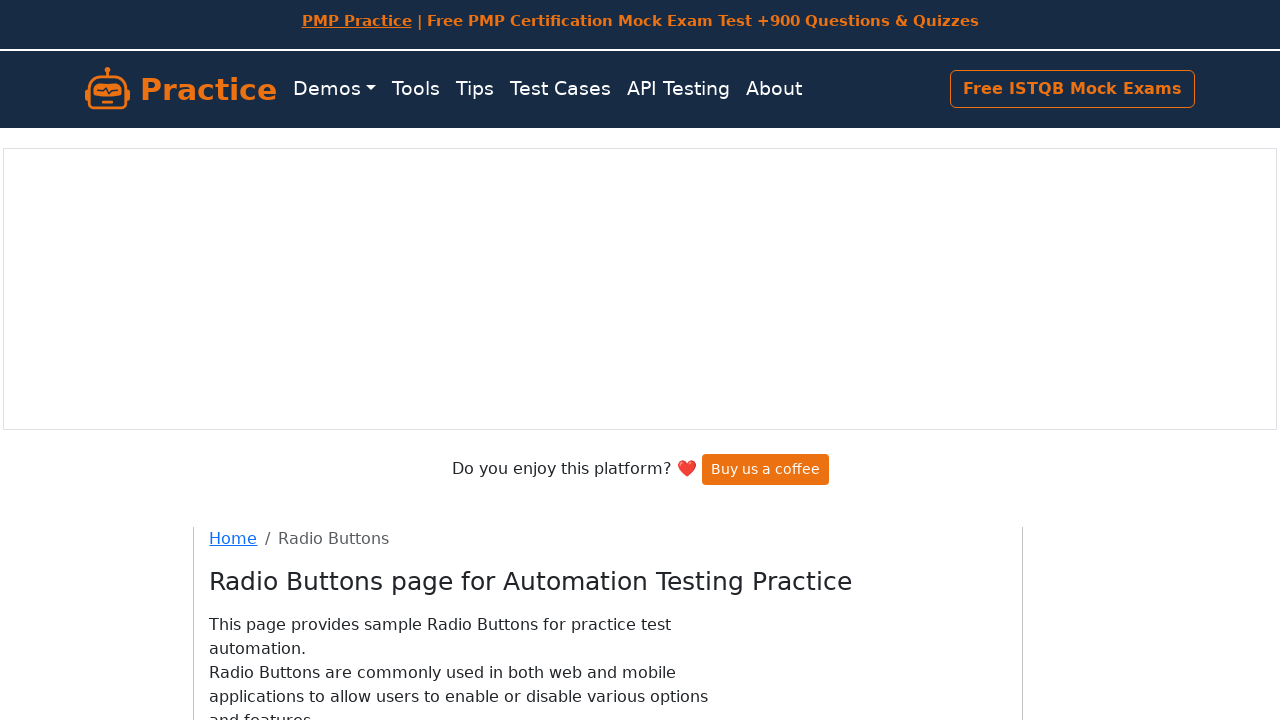

Clicked blue color radio button at (250, 400) on #blue
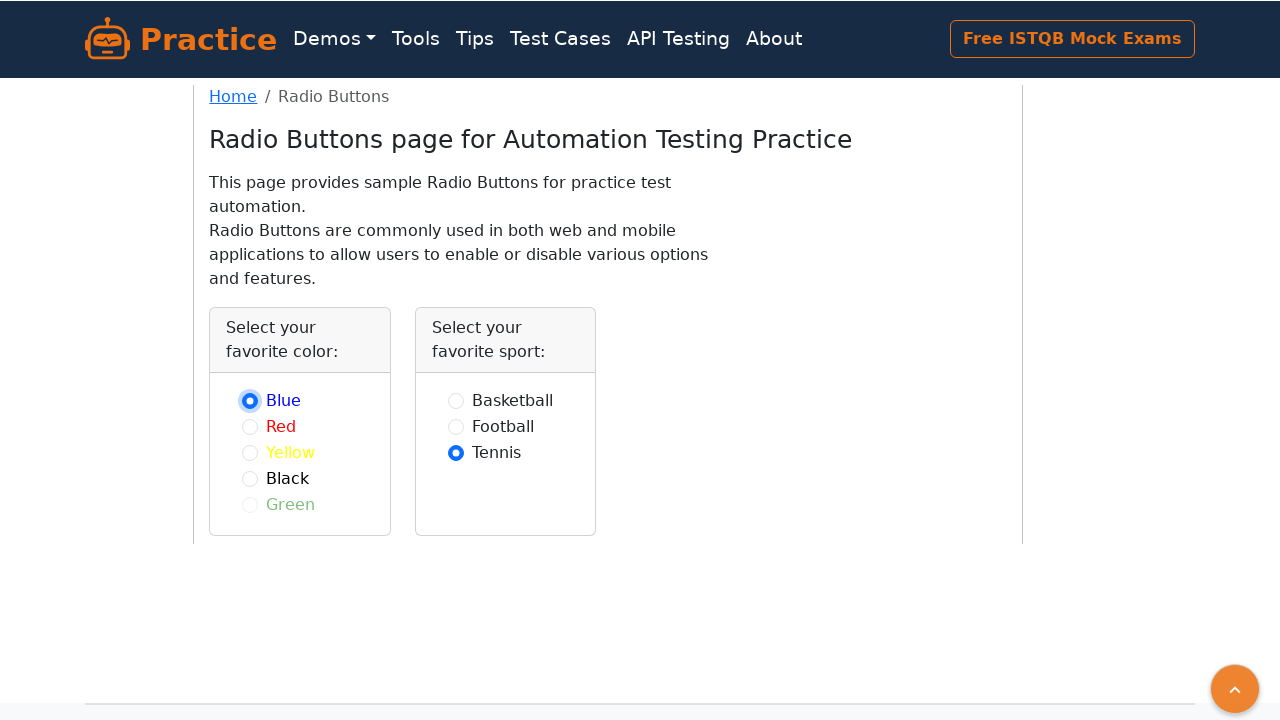

Clicked football sport radio button at (456, 426) on #football
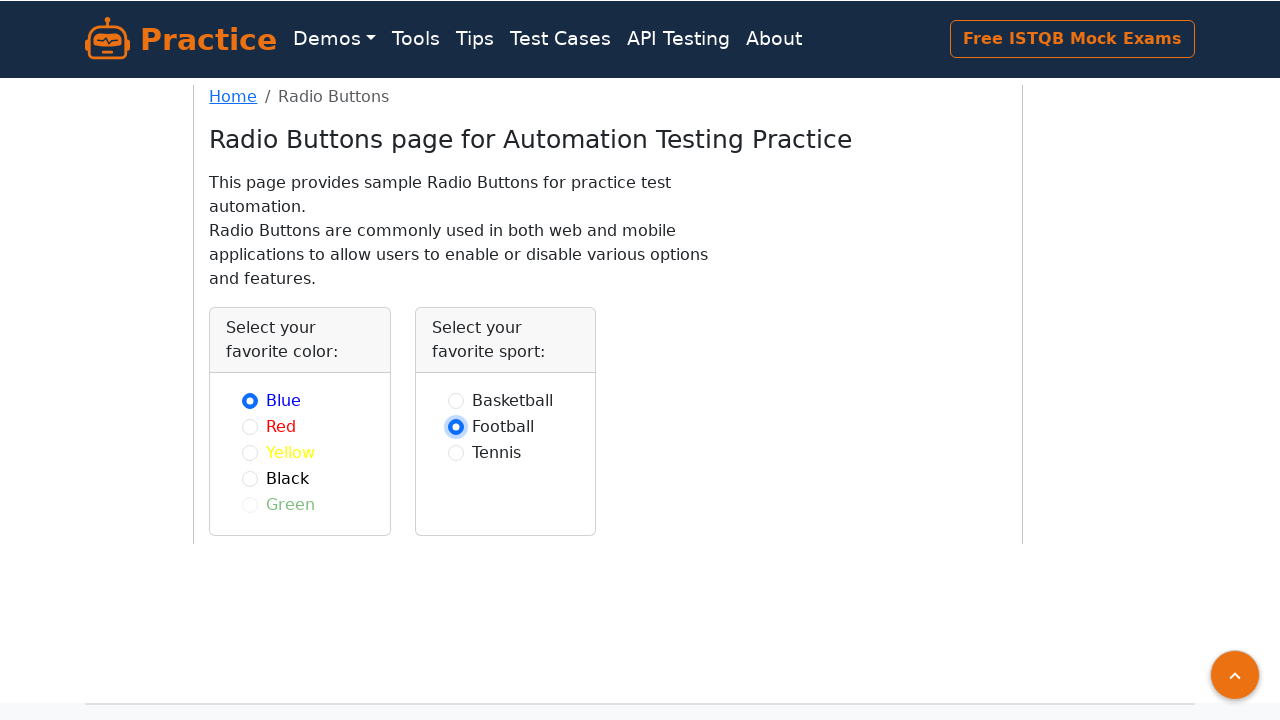

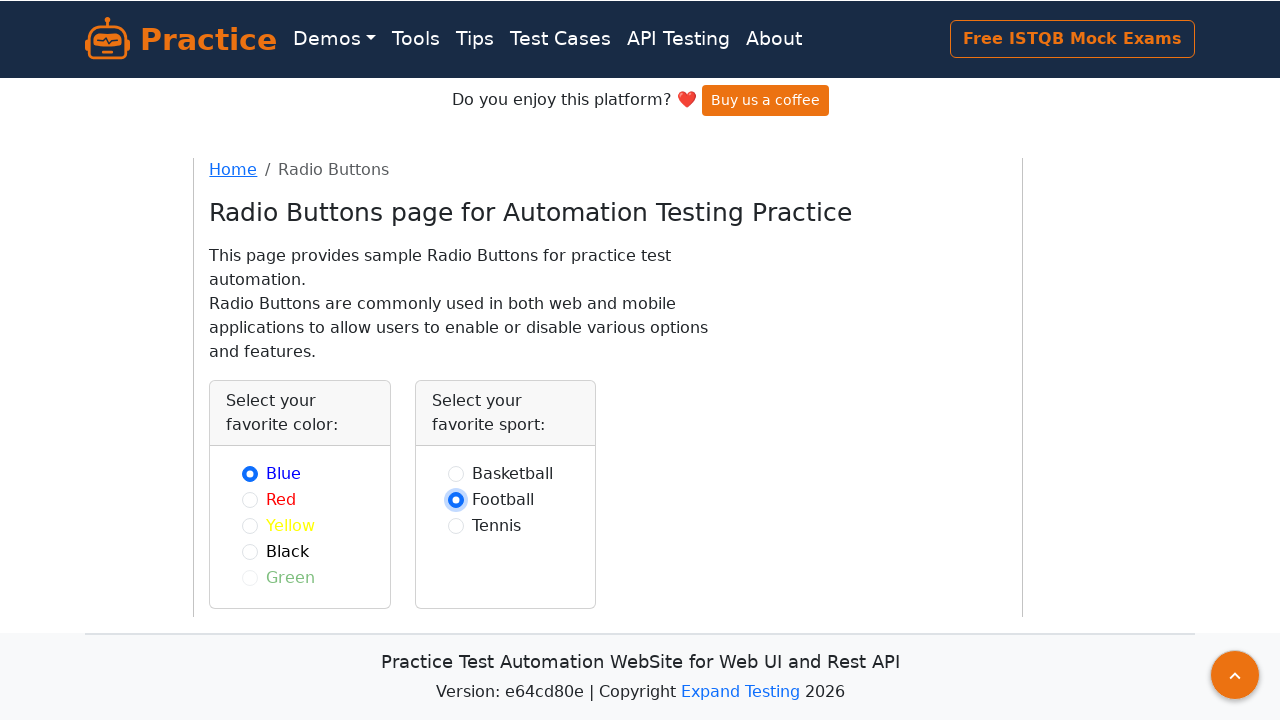